Tests form submission by filling a text input field with a name and clicking the submit button, then verifies the form was submitted successfully

Starting URL: https://www.selenium.dev/selenium/web/web-form.html

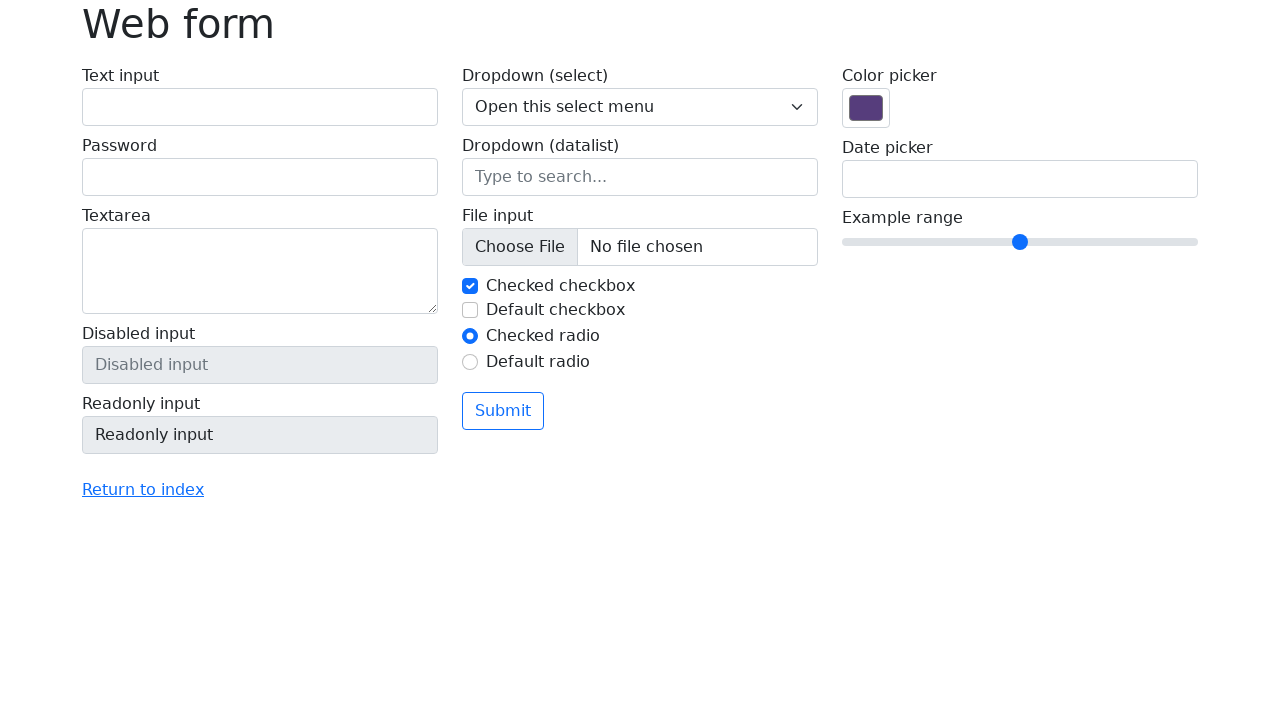

Filled text input field with name 'carolina' on #my-text-id
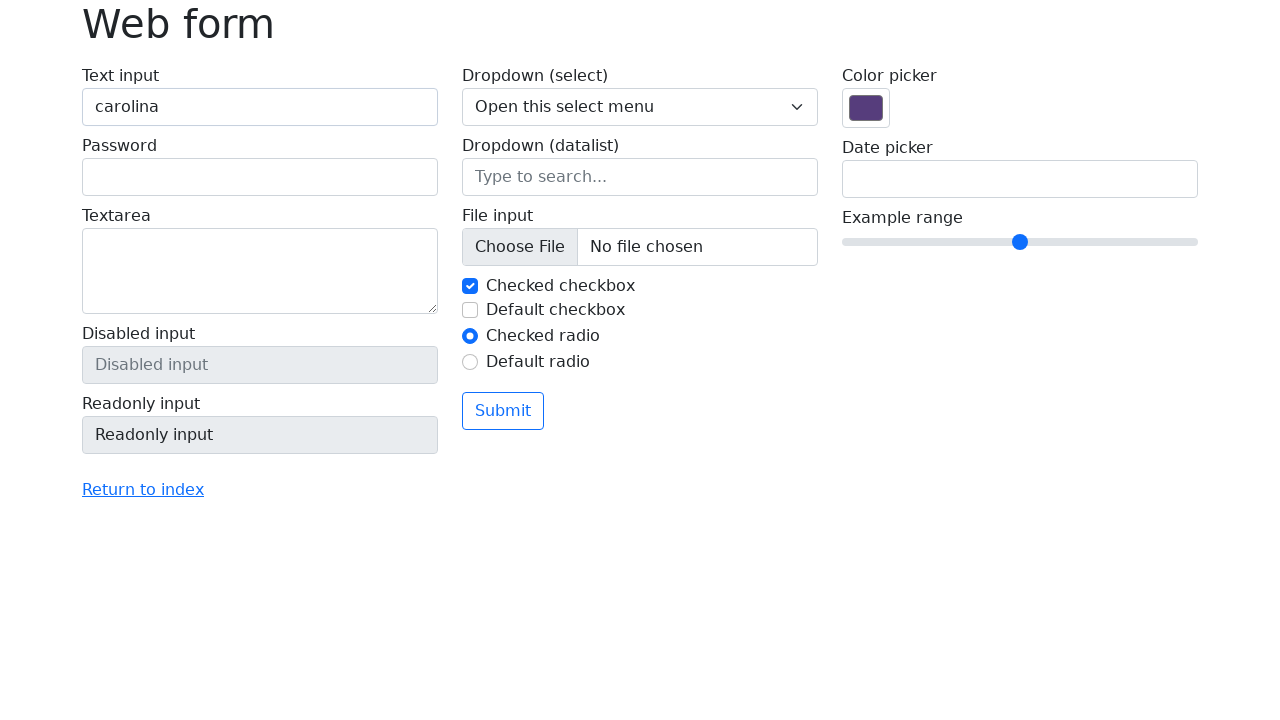

Clicked submit button at (503, 411) on .btn-outline-primary
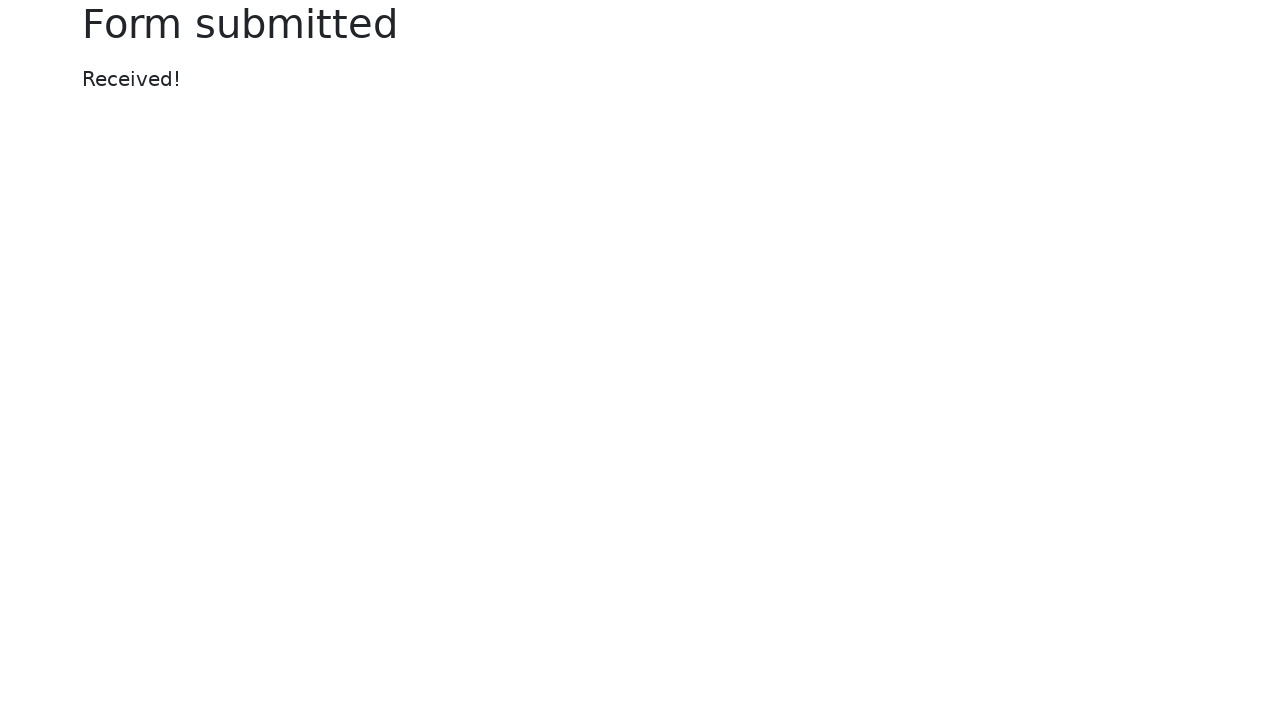

Form submission successful - confirmation message appeared
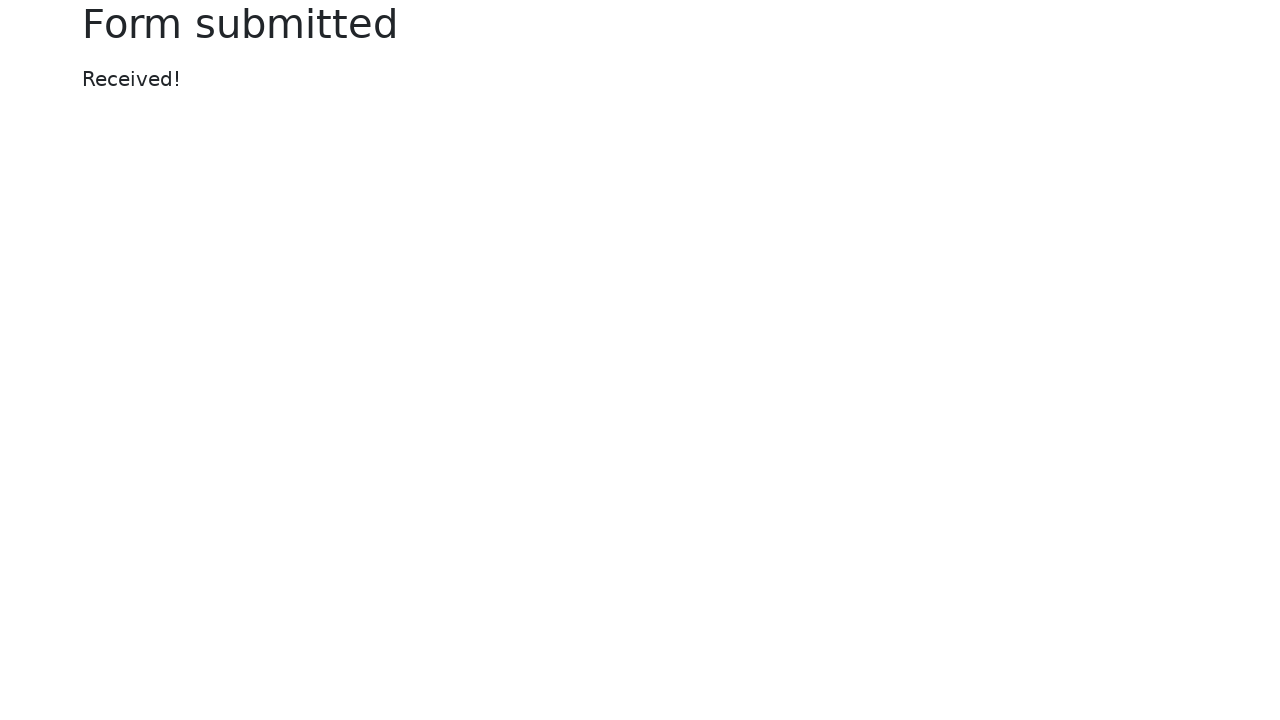

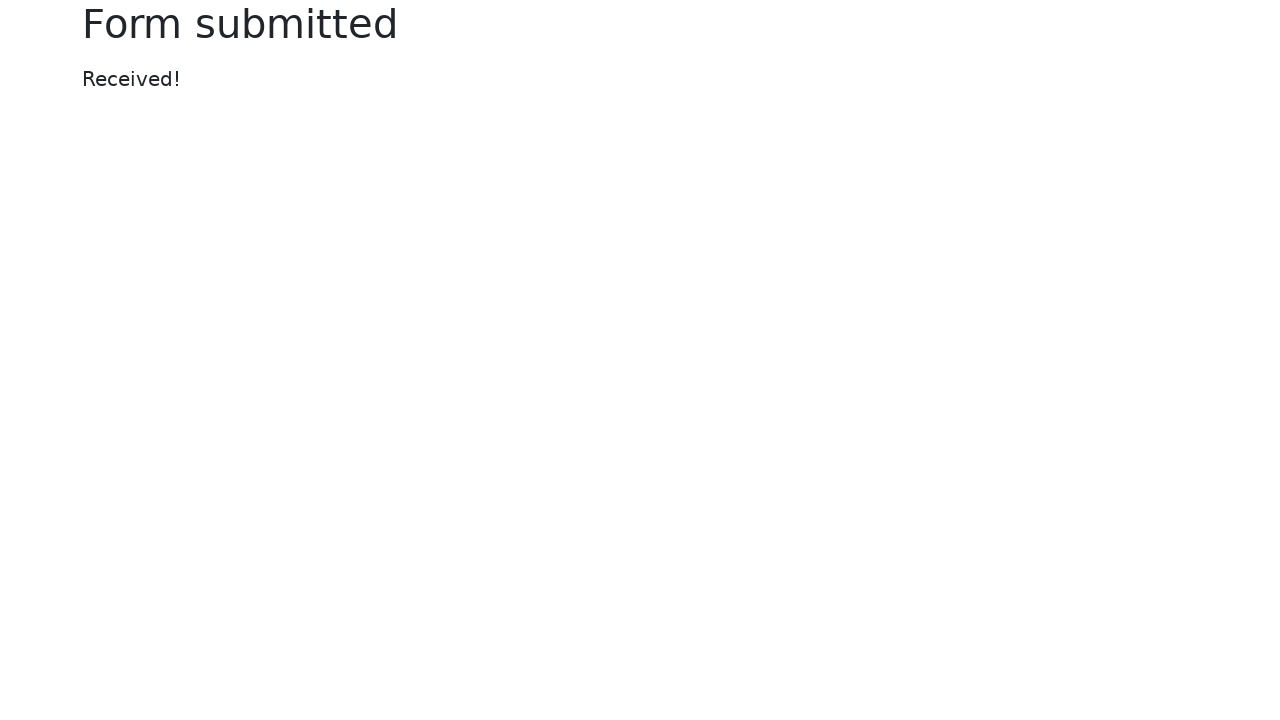